Tests date picker functionality by clicking on a date input field, selecting a year from dropdown, navigating to the correct month using previous/next buttons, and selecting a specific date (February 14, 2027).

Starting URL: https://testautomationpractice.blogspot.com/

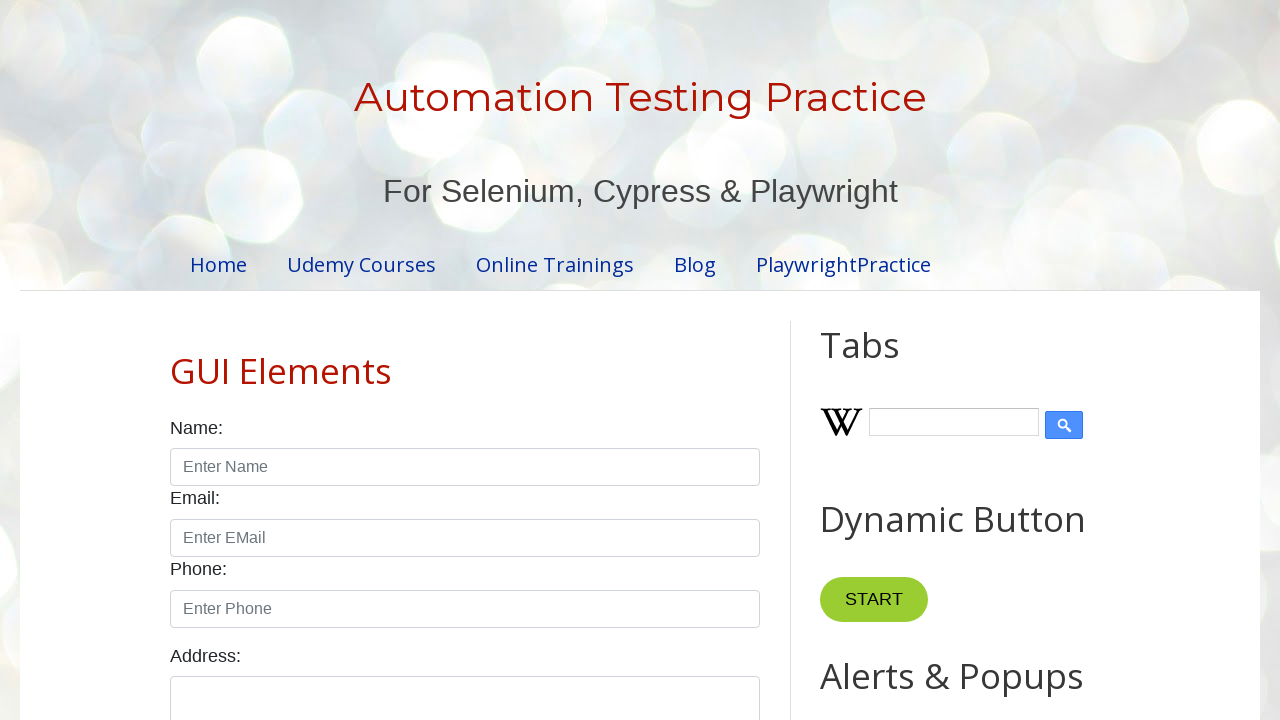

Clicked on date input field to open date picker at (520, 360) on input[name='SelectedDate']
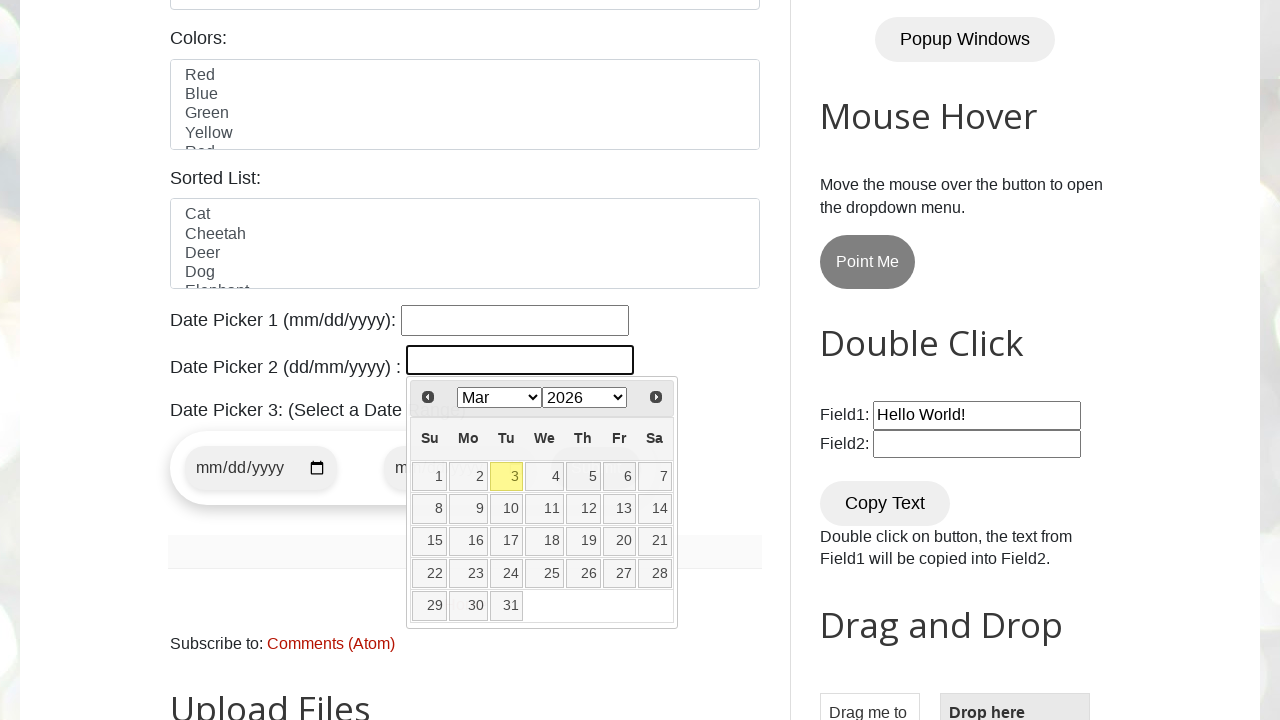

Date picker appeared with year dropdown visible
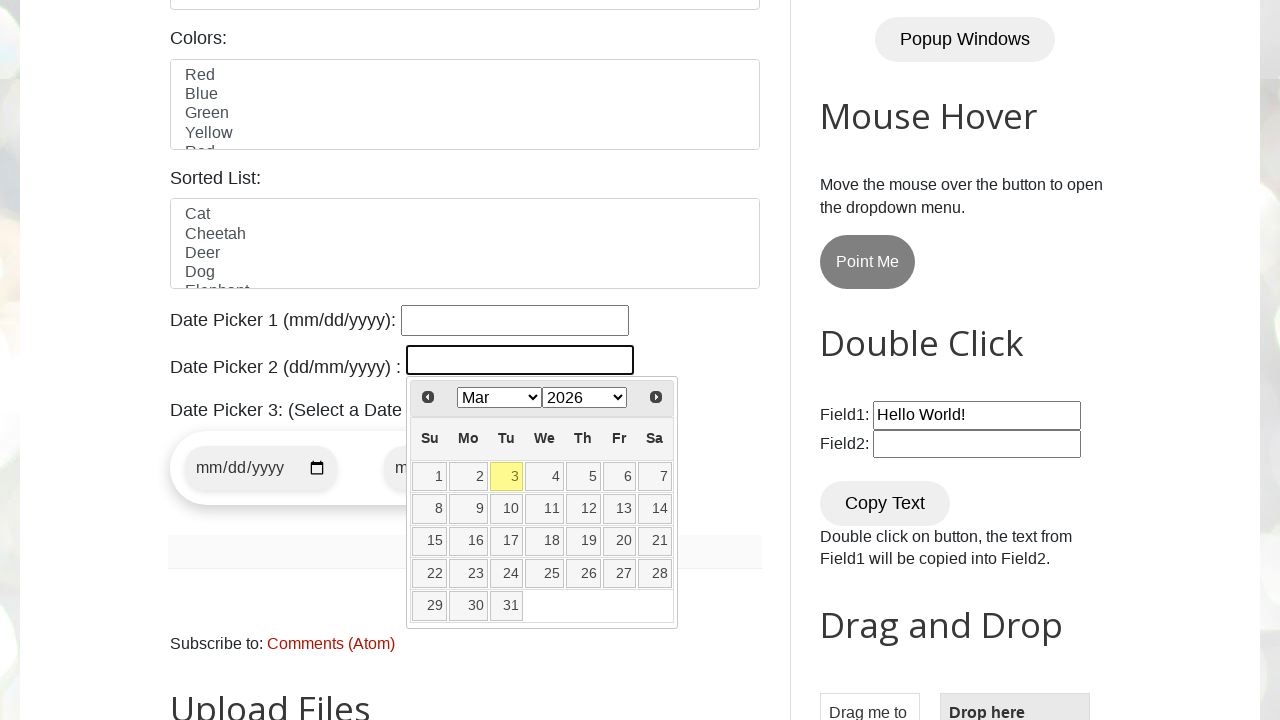

Selected year 2027 from dropdown on select.ui-datepicker-year
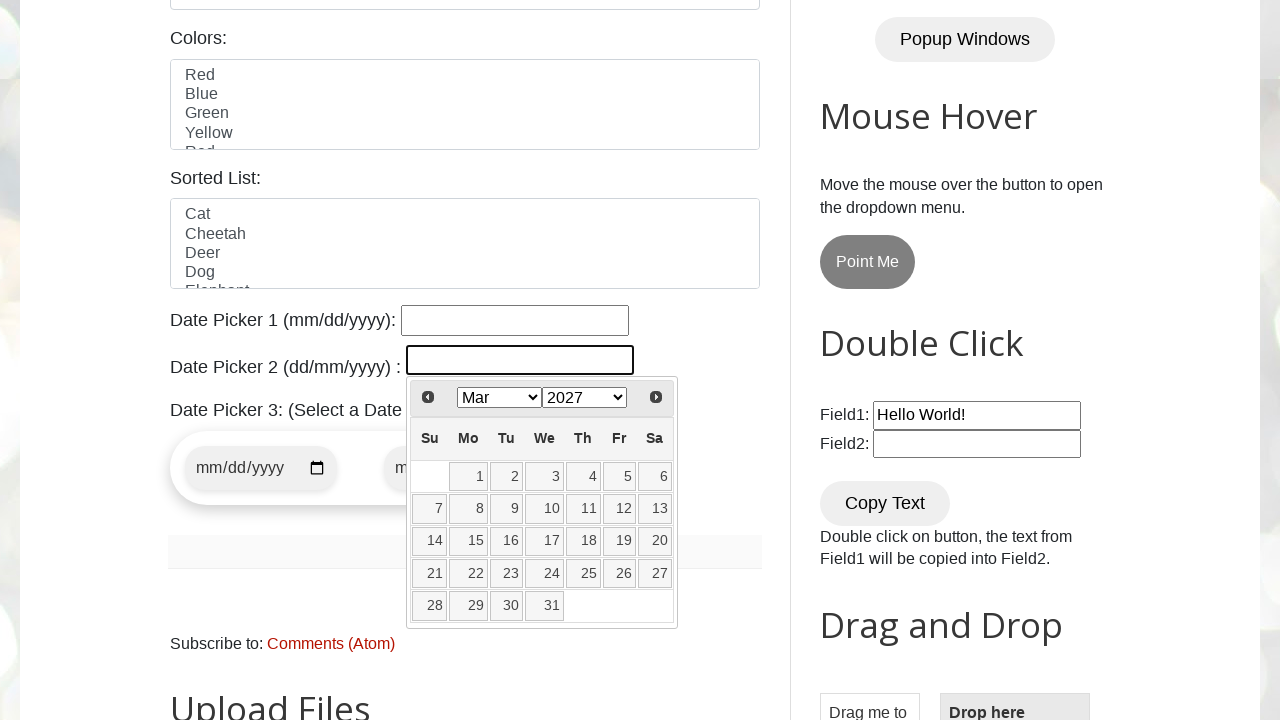

Clicked previous month button to navigate from Mar towards February at (428, 397) on span.ui-icon-circle-triangle-w
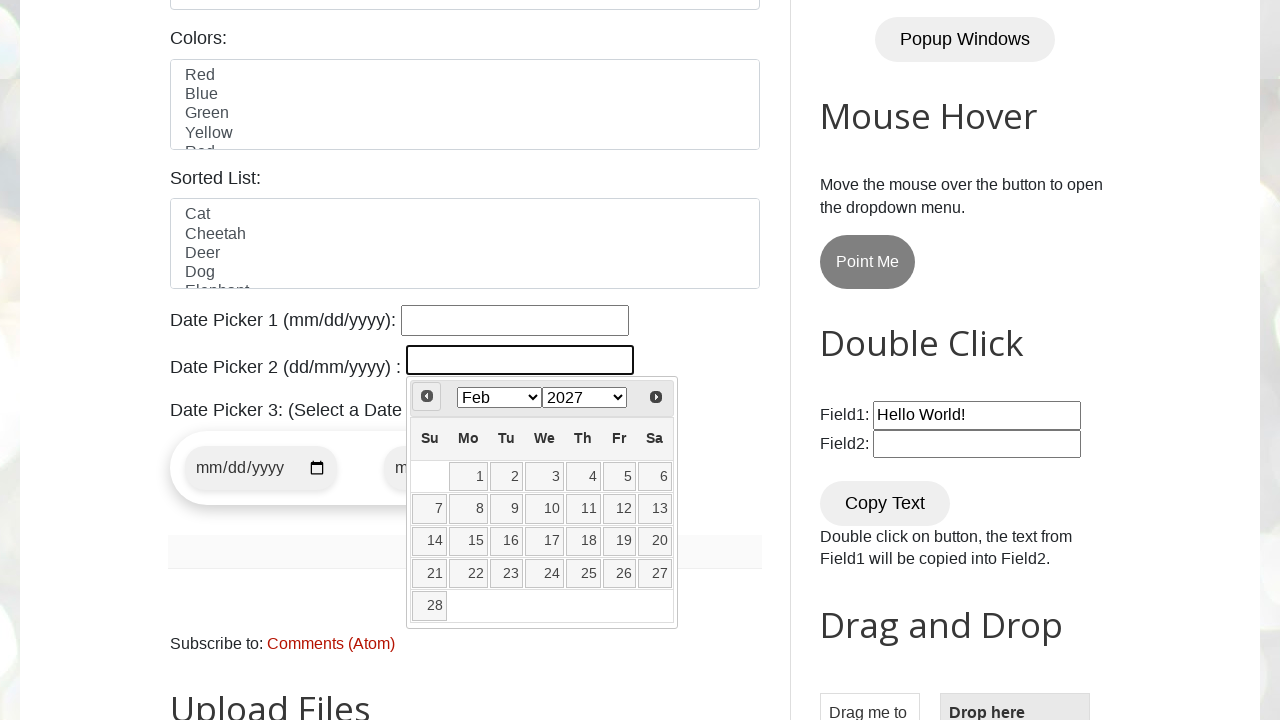

Waited for month navigation animation to complete
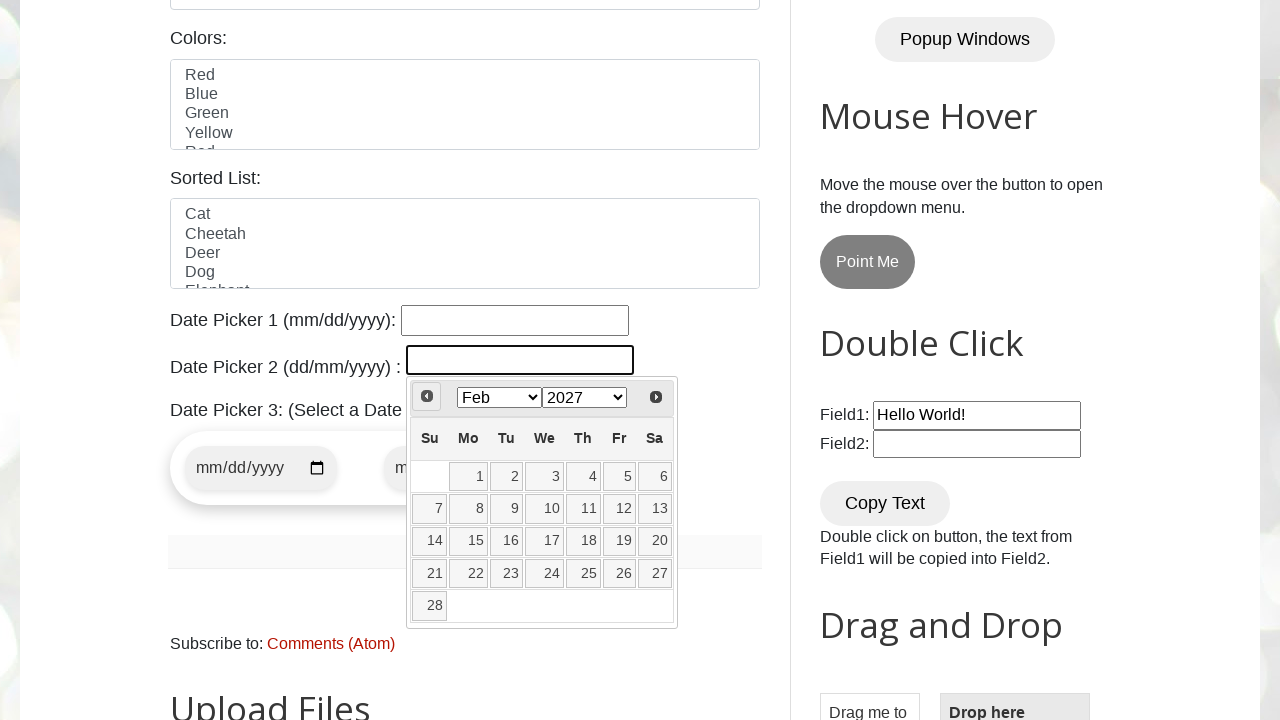

Selected date 14 from February 2027 calendar at (430, 541) on table.ui-datepicker-calendar td a:text-is('14')
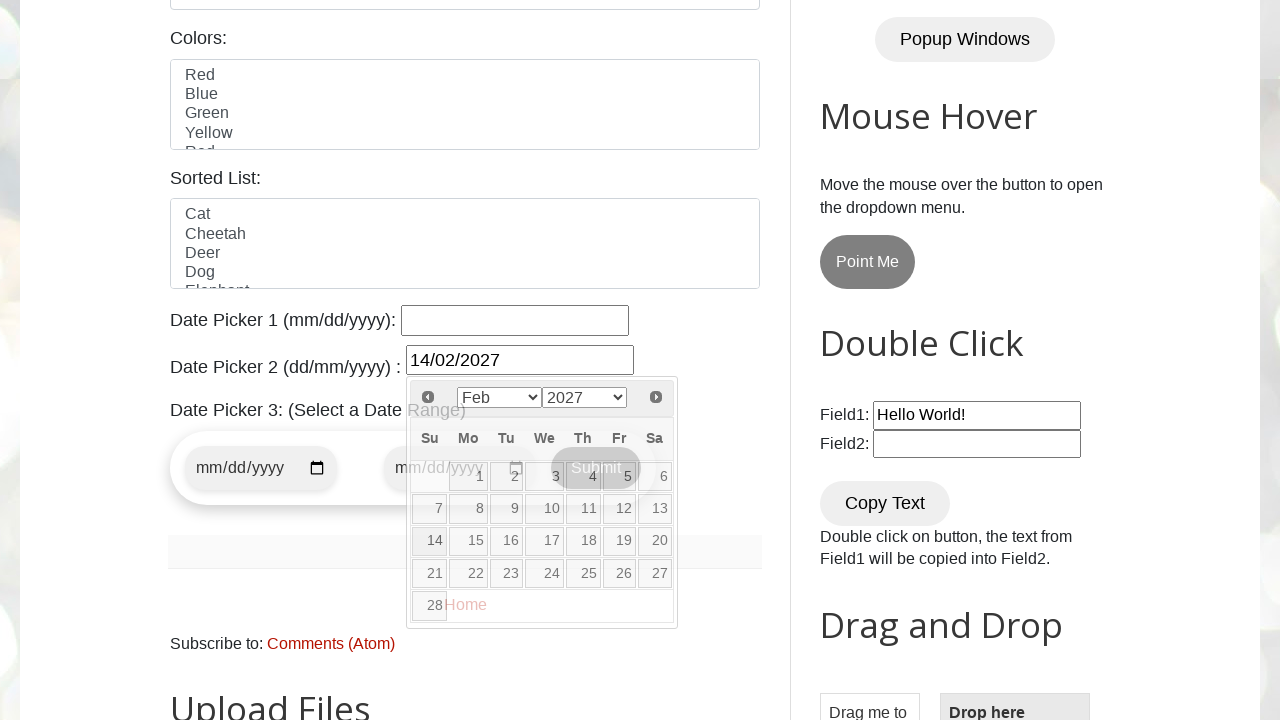

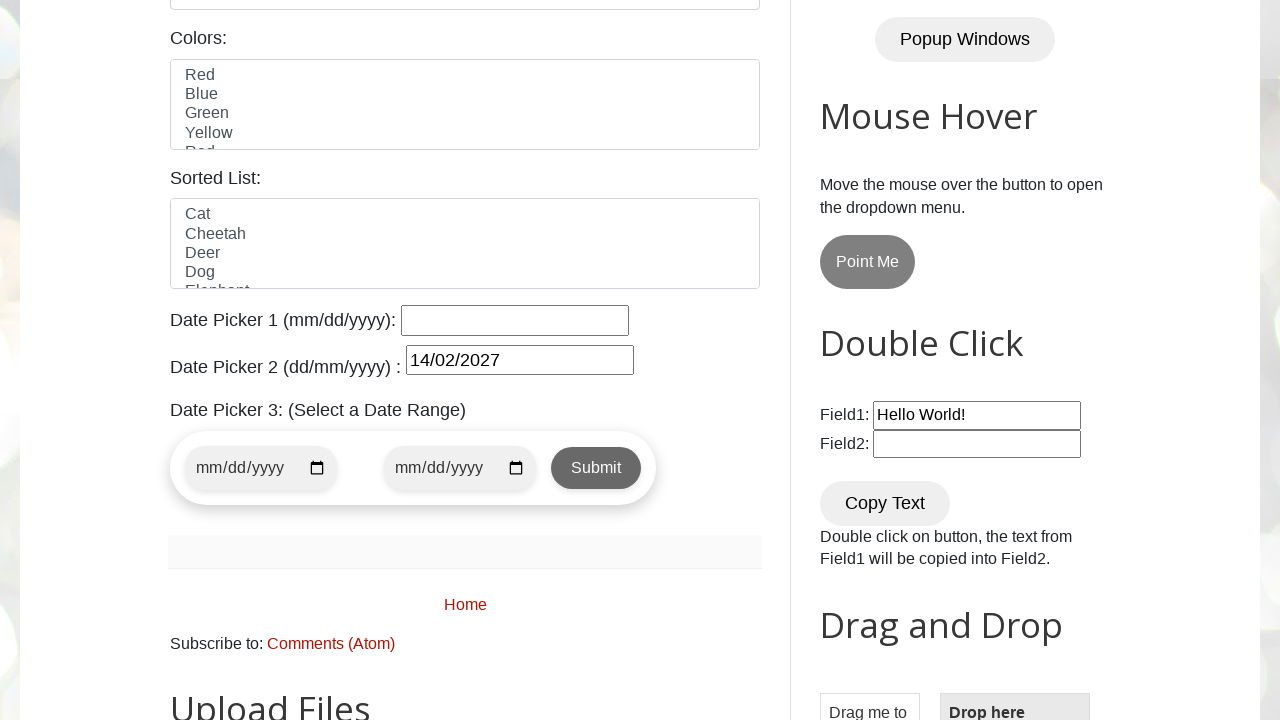